Tests dropdown functionality on a flight booking practice page by opening the passenger selection dropdown, incrementing the adult passenger count 4 times, and closing the dropdown.

Starting URL: https://rahulshettyacademy.com/dropdownsPractise/

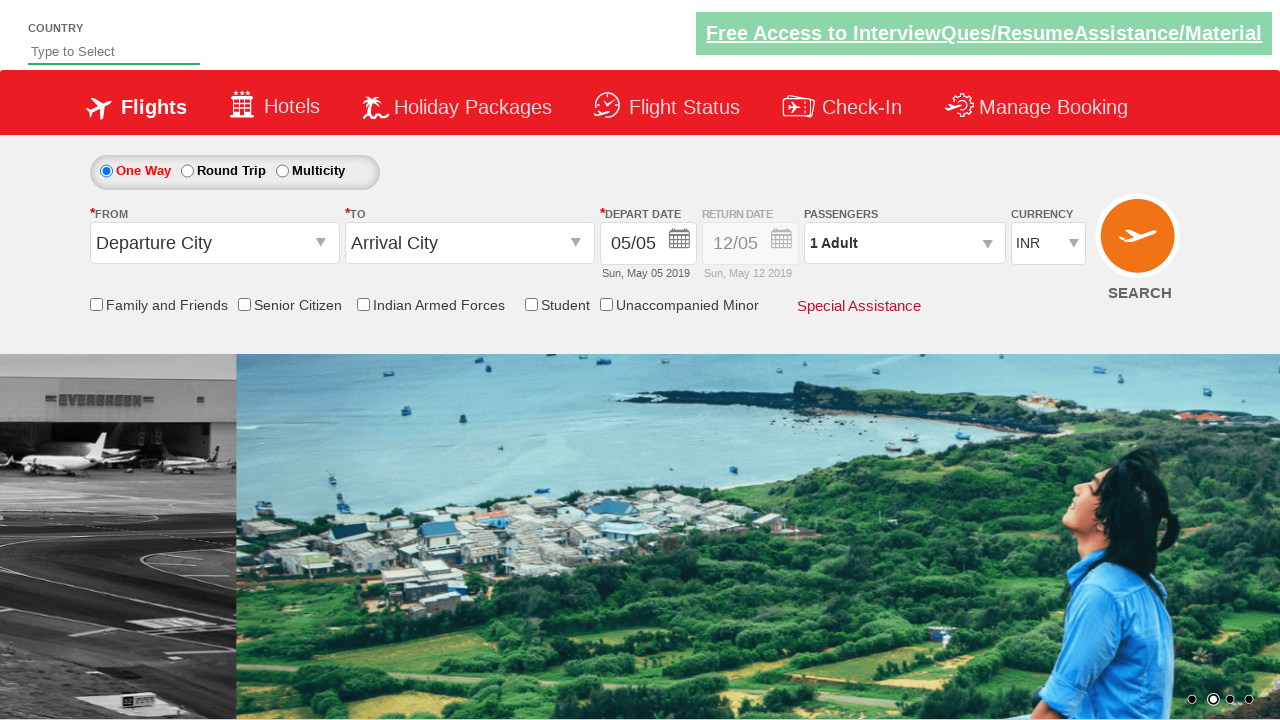

Clicked passenger info dropdown to open it at (904, 243) on #divpaxinfo
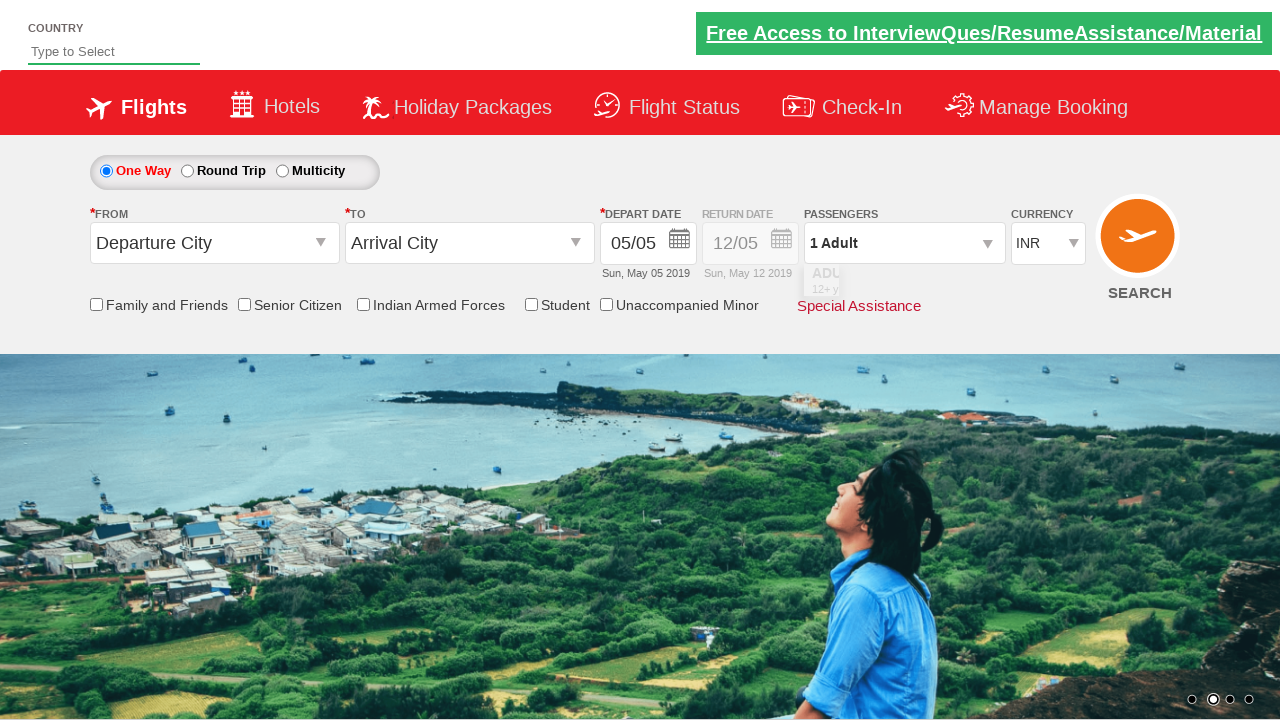

Dropdown opened and increment adult button is visible
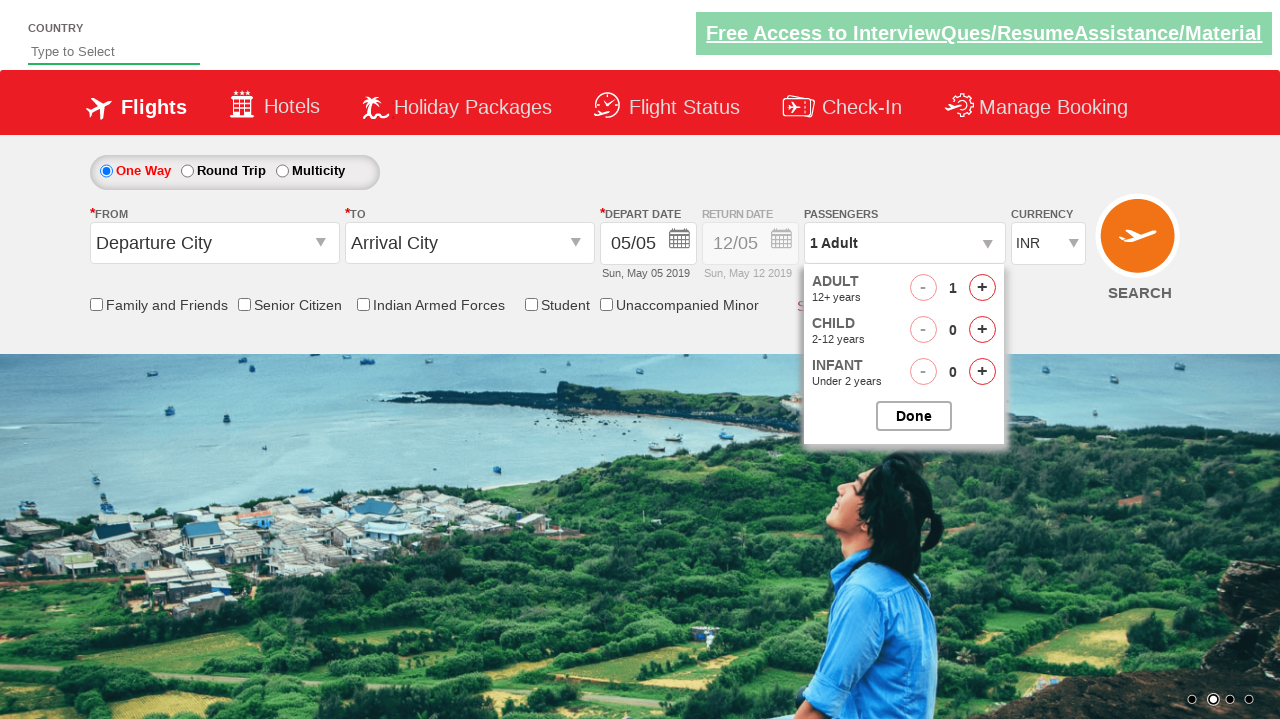

Incremented adult passenger count (click 1 of 4) at (982, 288) on #hrefIncAdt
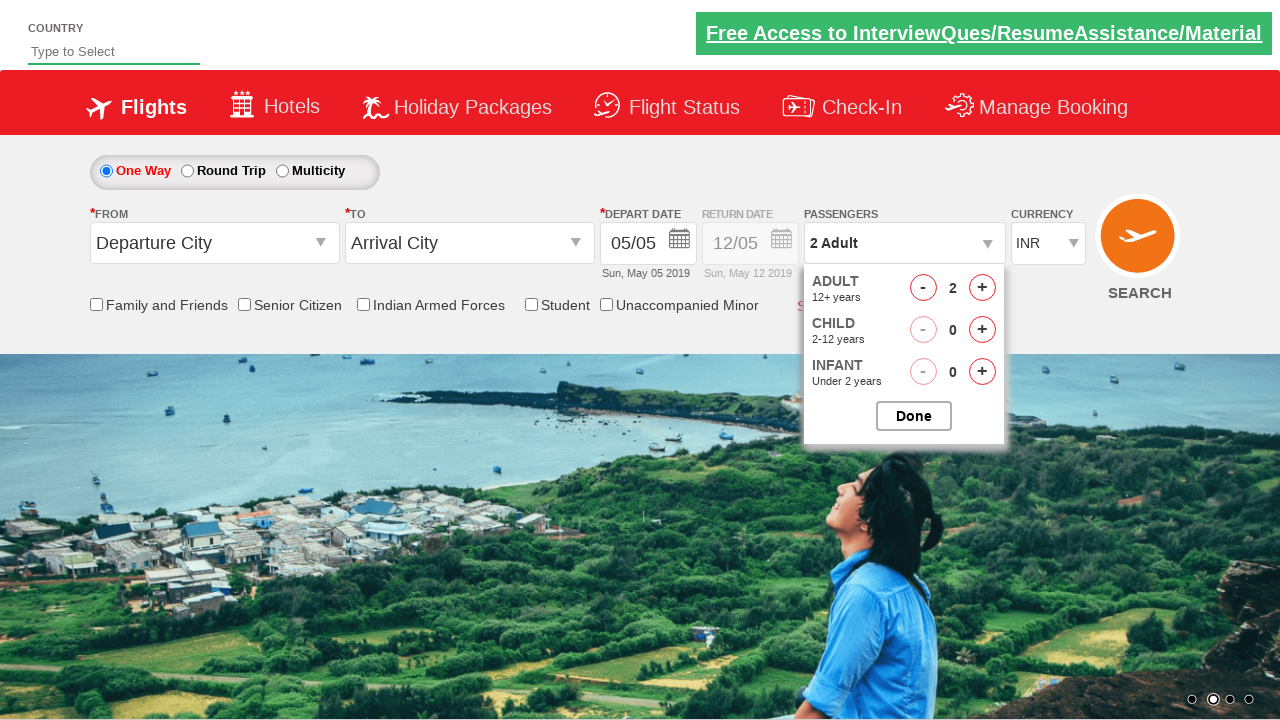

Incremented adult passenger count (click 2 of 4) at (982, 288) on #hrefIncAdt
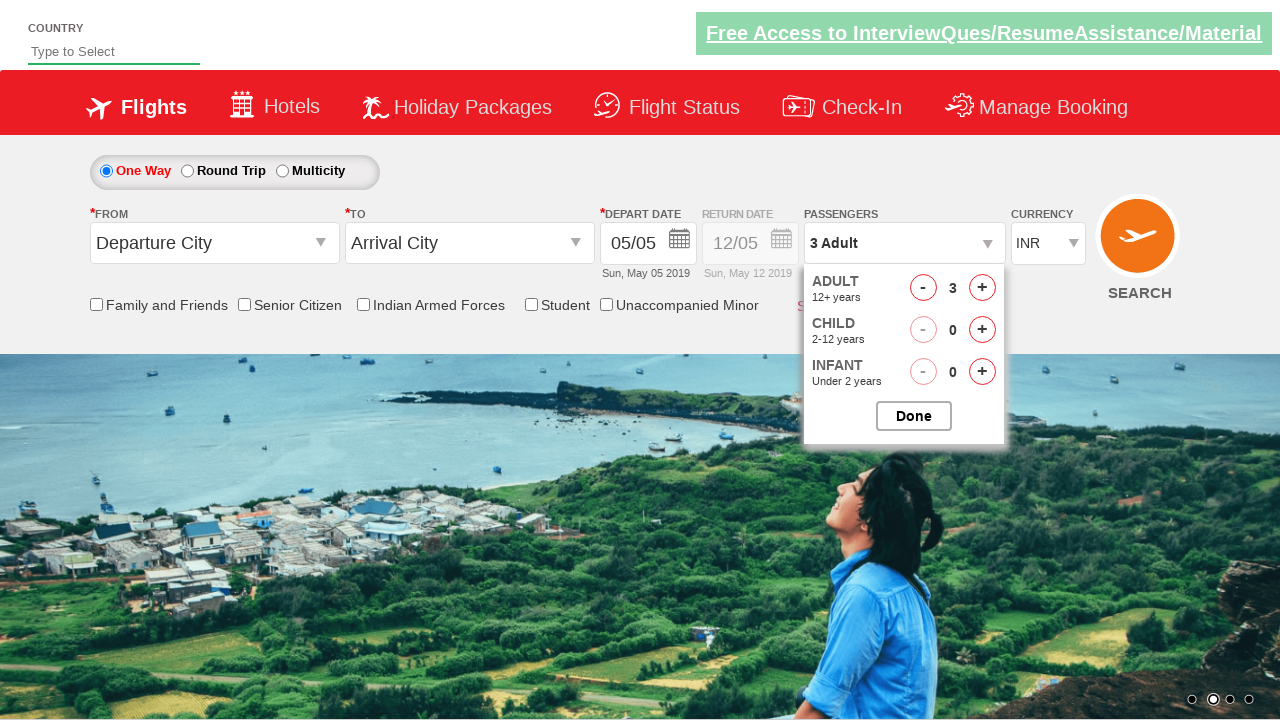

Incremented adult passenger count (click 3 of 4) at (982, 288) on #hrefIncAdt
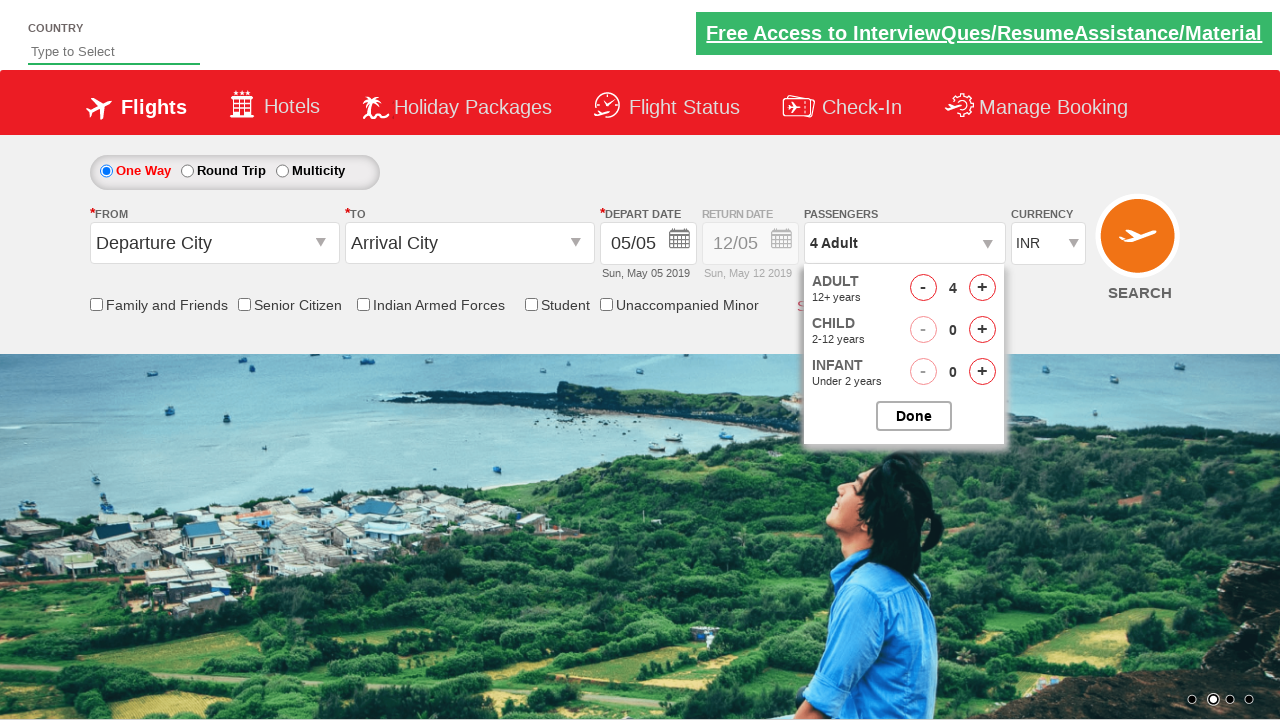

Incremented adult passenger count (click 4 of 4) at (982, 288) on #hrefIncAdt
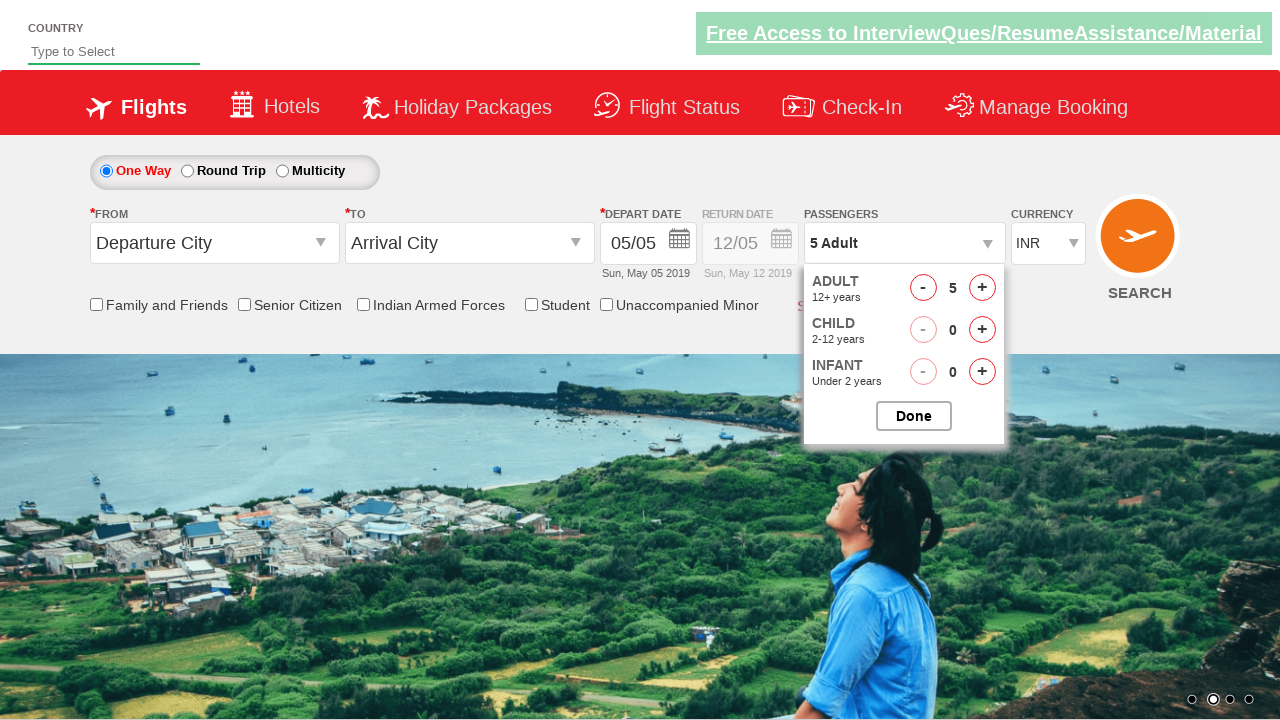

Closed passenger options dropdown at (914, 416) on #btnclosepaxoption
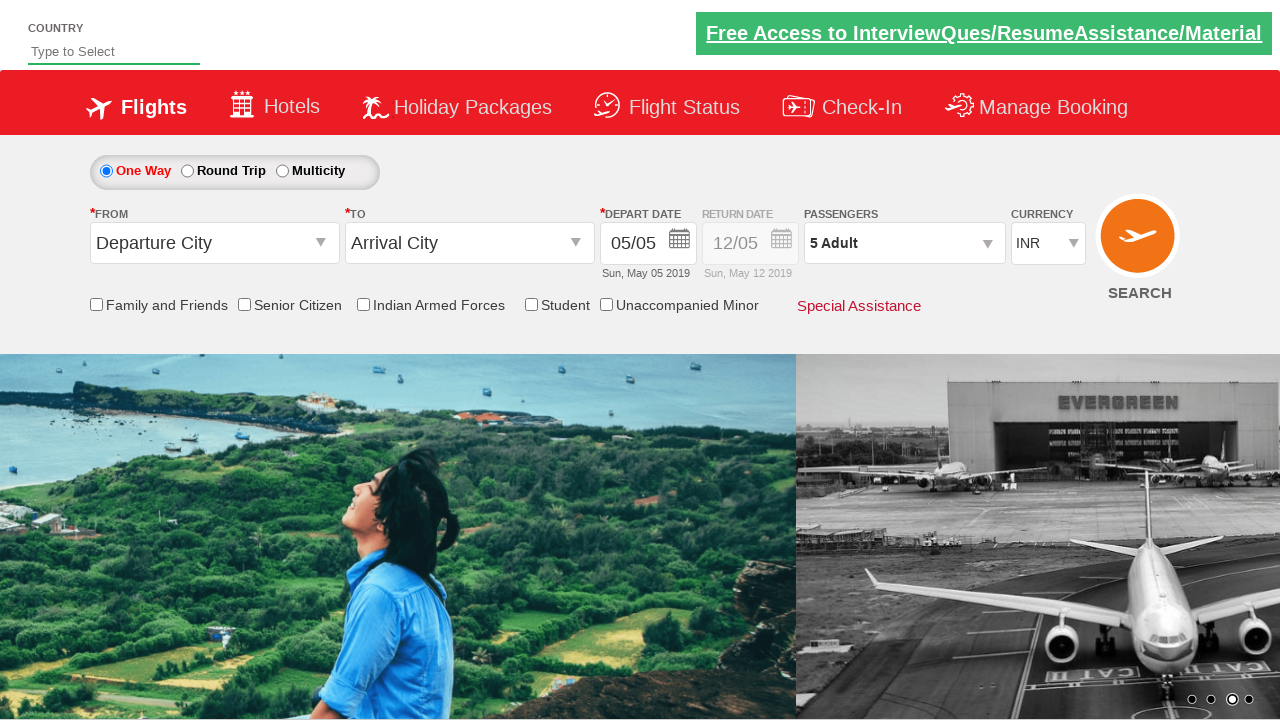

Verified dropdown element is present with updated passenger count
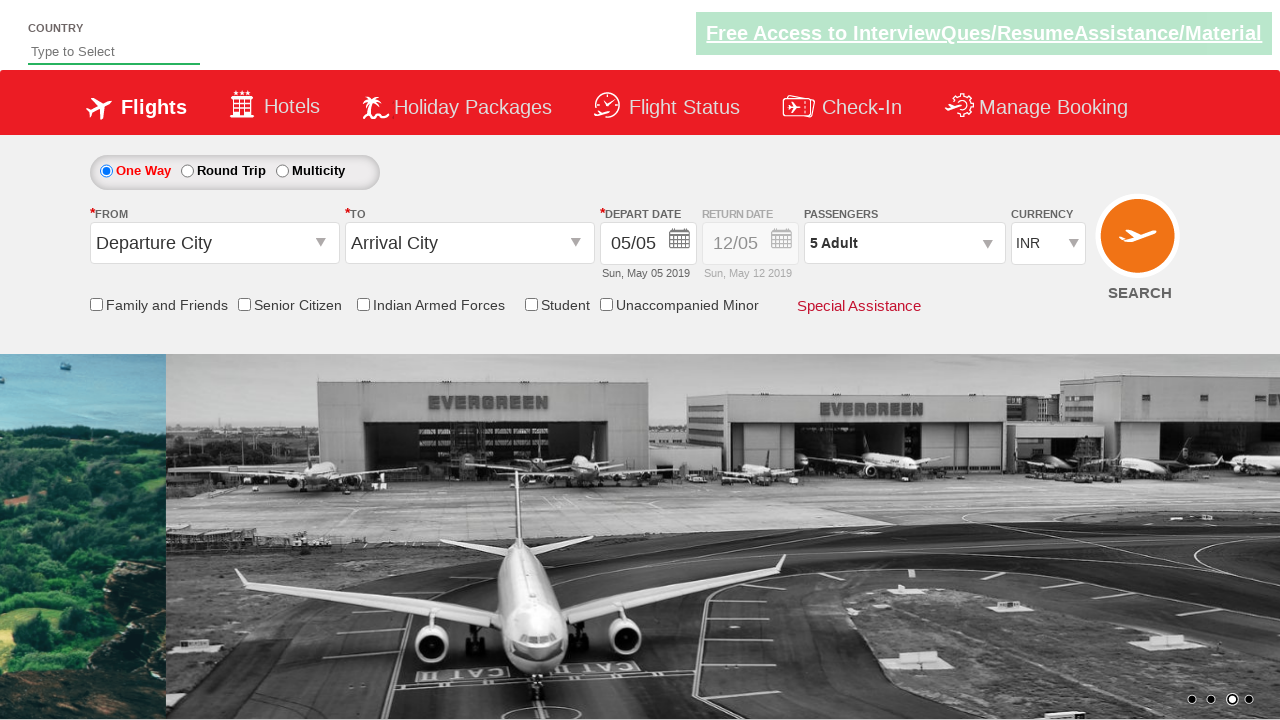

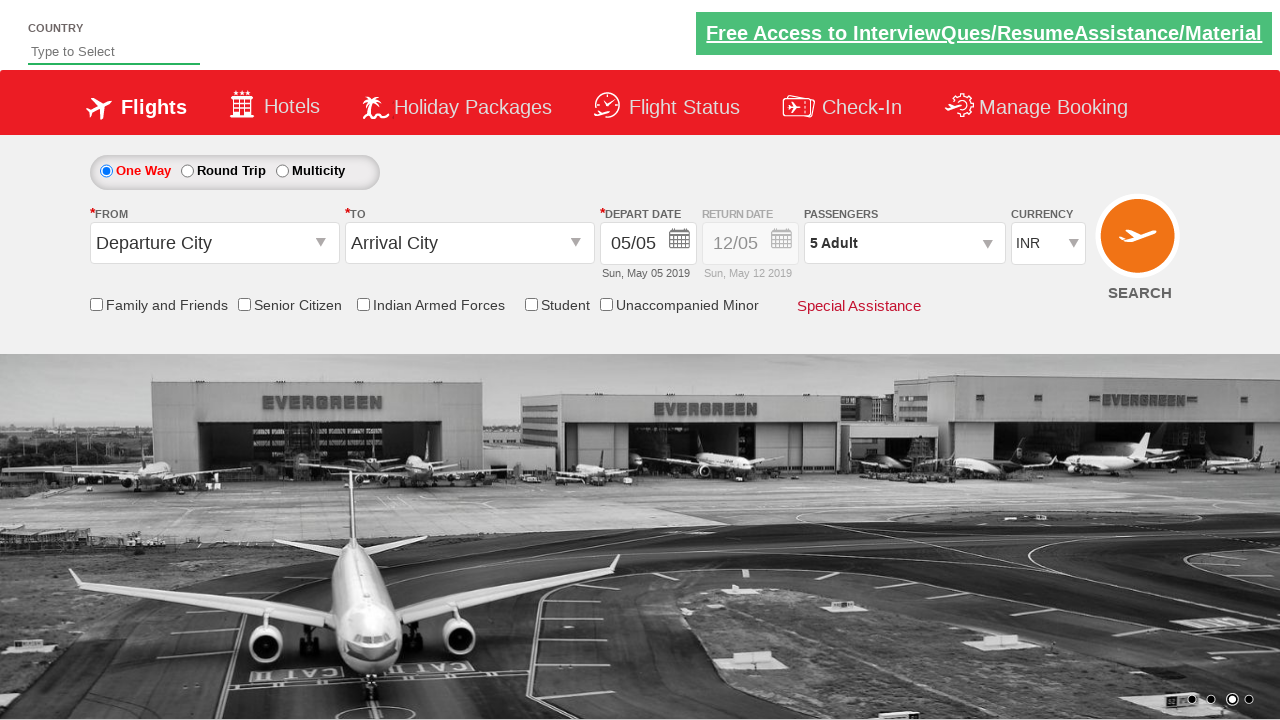